Tests adding todo items to a todo list application by entering item text in the input box and pressing Enter, then verifying the items appear in the list.

Starting URL: https://todo-app.serenity-js.org/

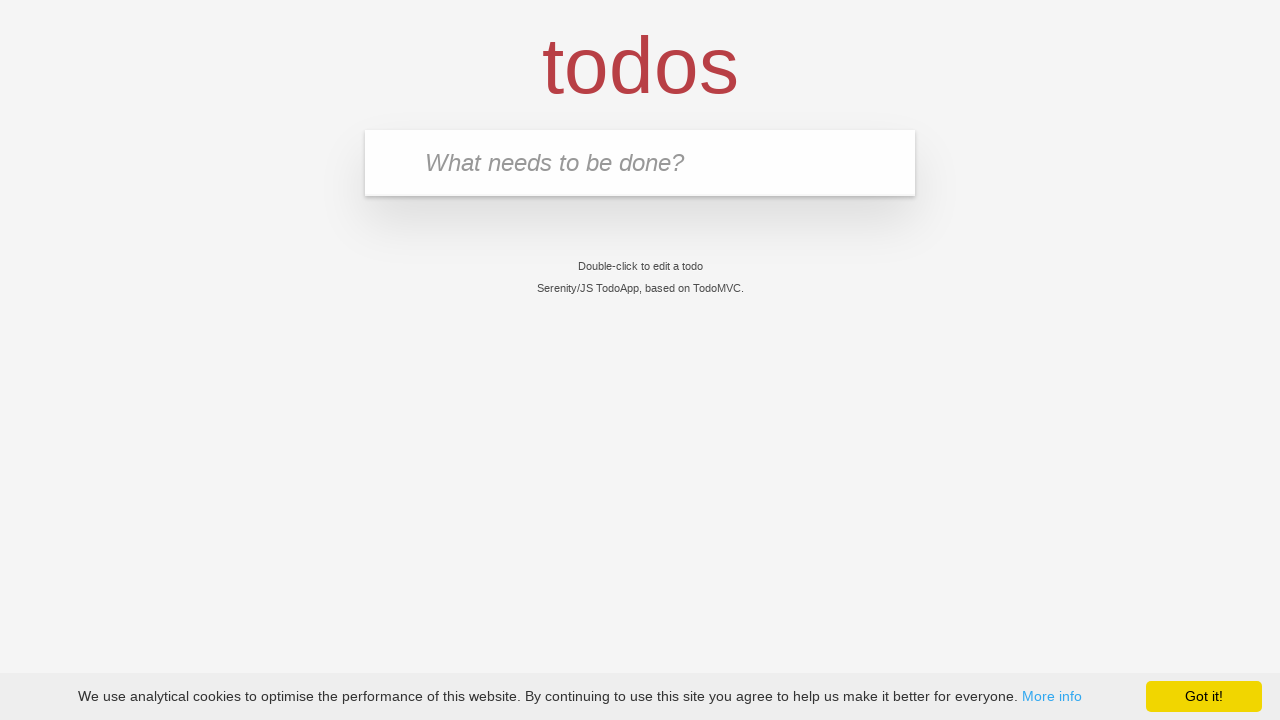

Verified page title is 'Serenity/JS TodoApp'
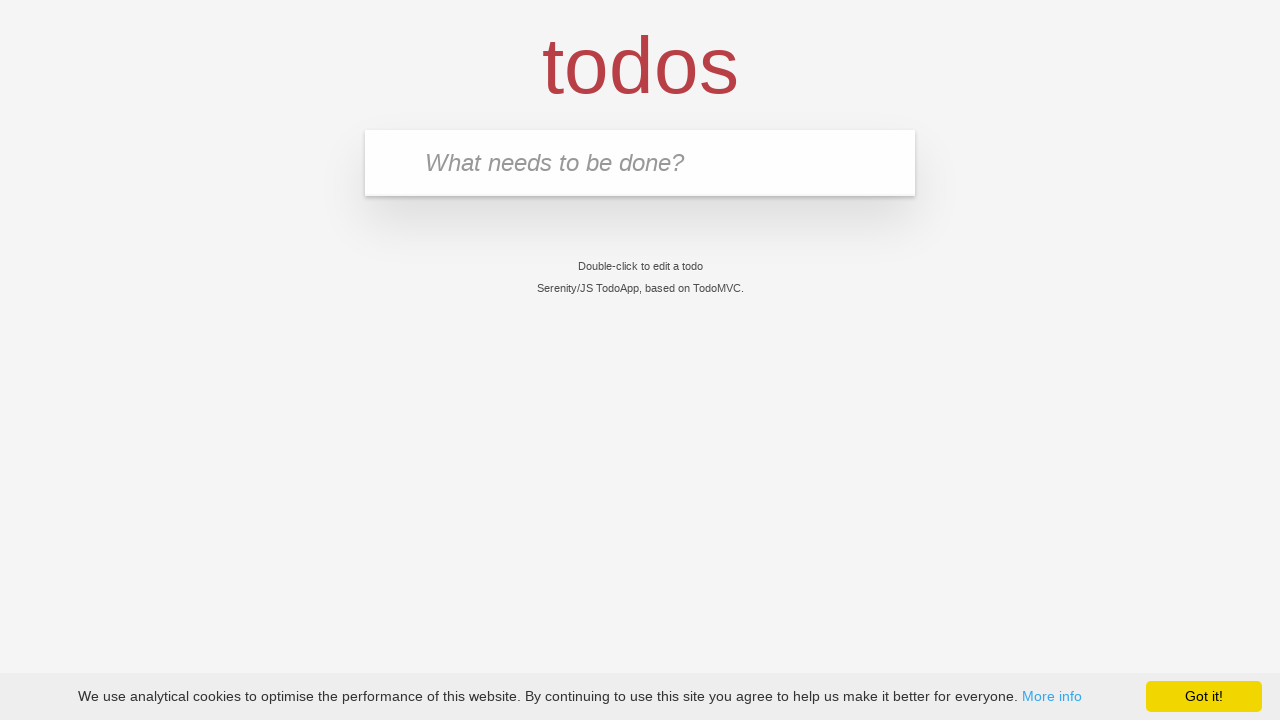

Entered 'buy some cheese' in the todo input field on input[placeholder='What needs to be done?']
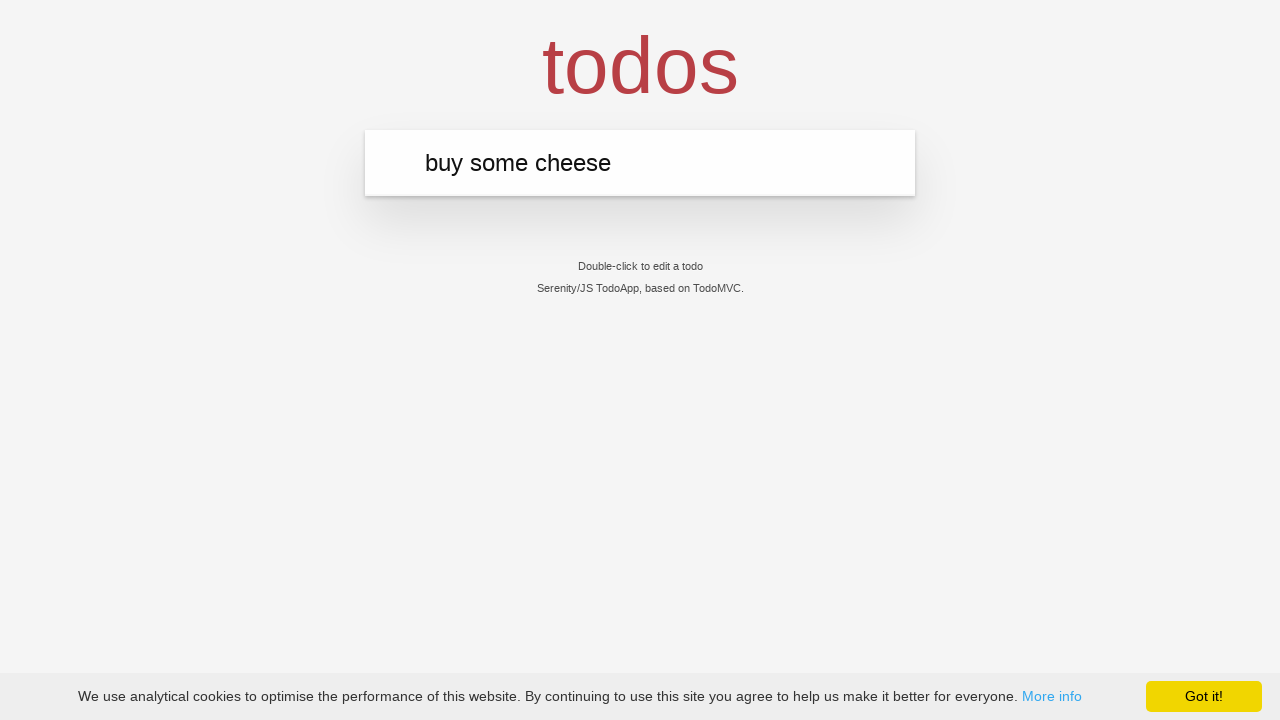

Pressed Enter to add 'buy some cheese' to the list on input[placeholder='What needs to be done?']
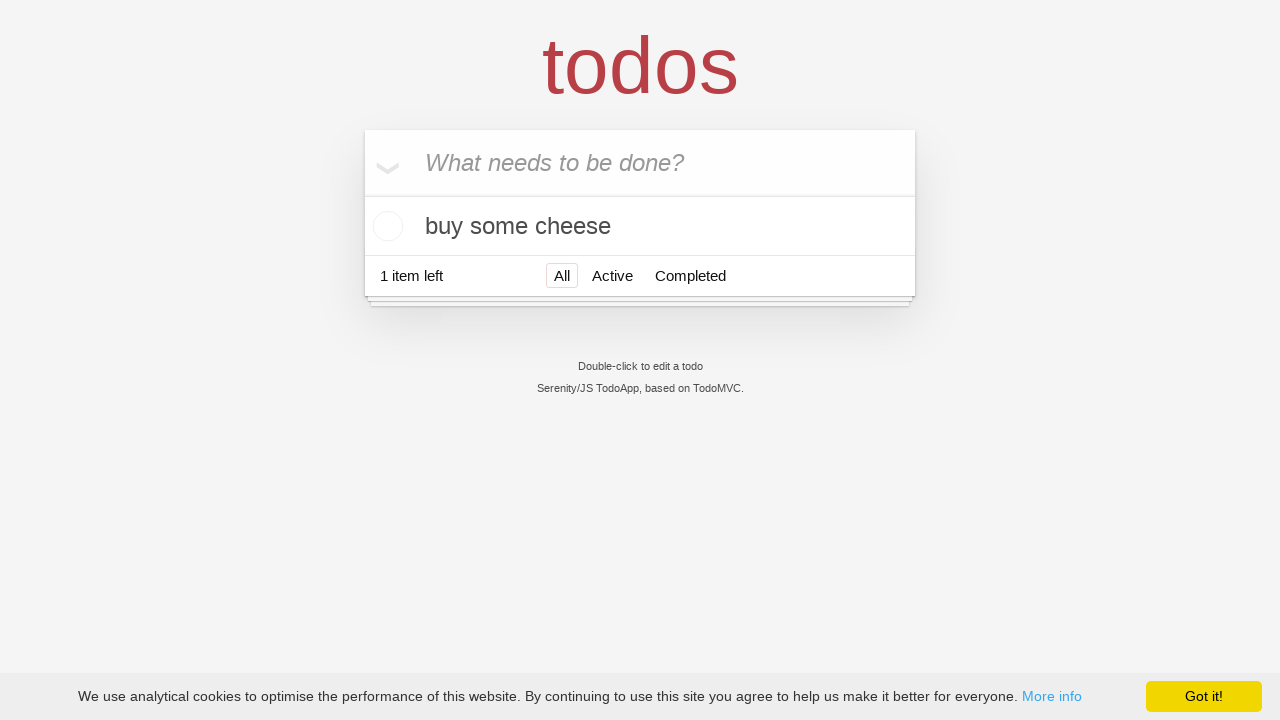

First todo item 'buy some cheese' appeared in the list
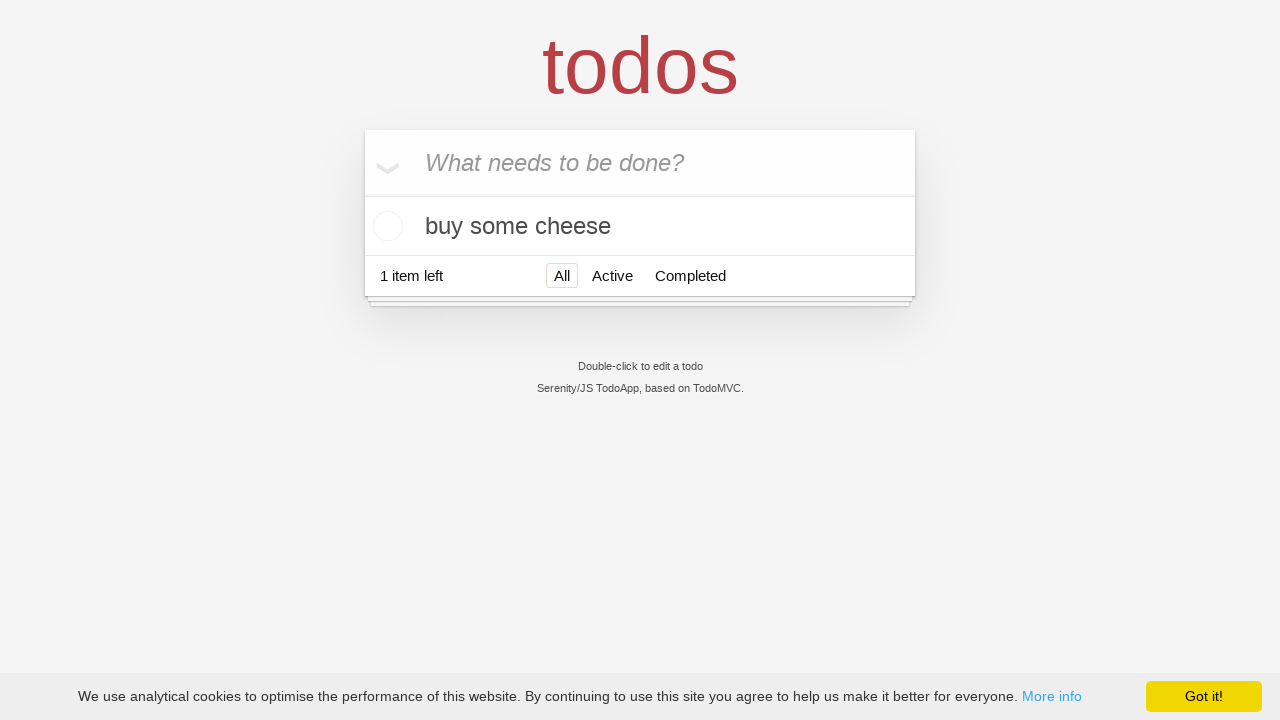

Entered 'feed the cat' in the todo input field on input[placeholder='What needs to be done?']
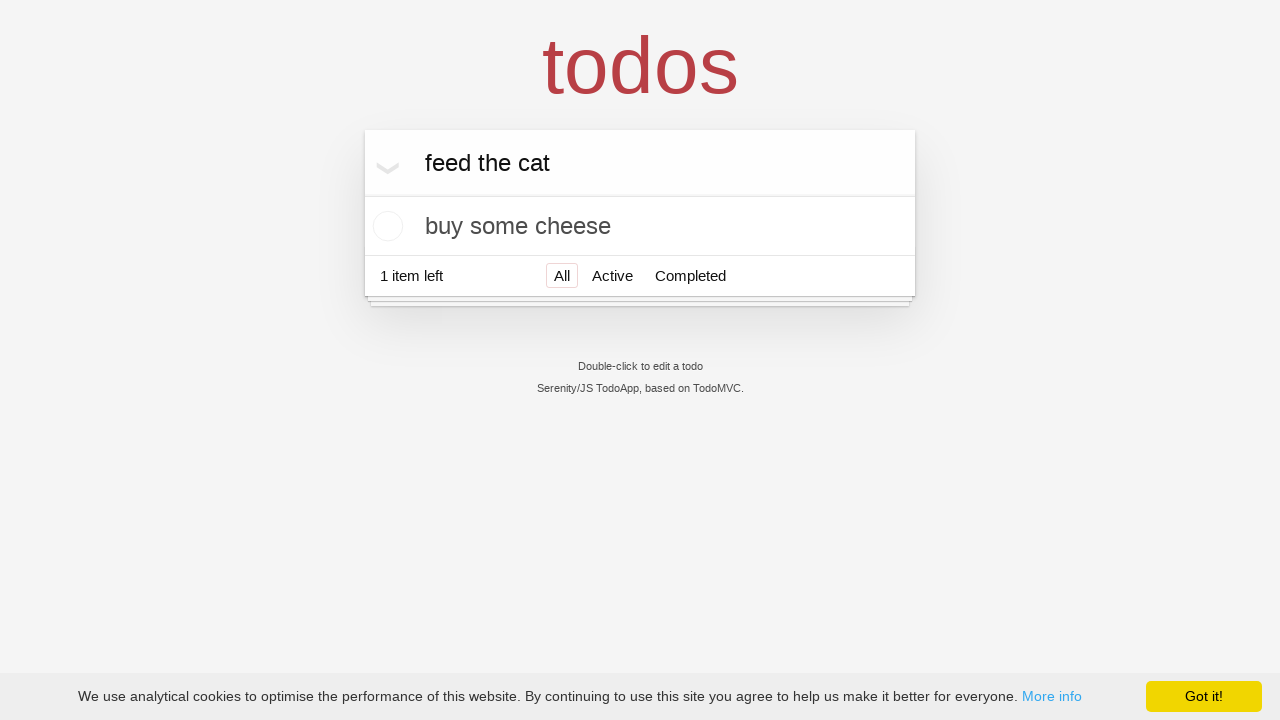

Pressed Enter to add 'feed the cat' to the list on input[placeholder='What needs to be done?']
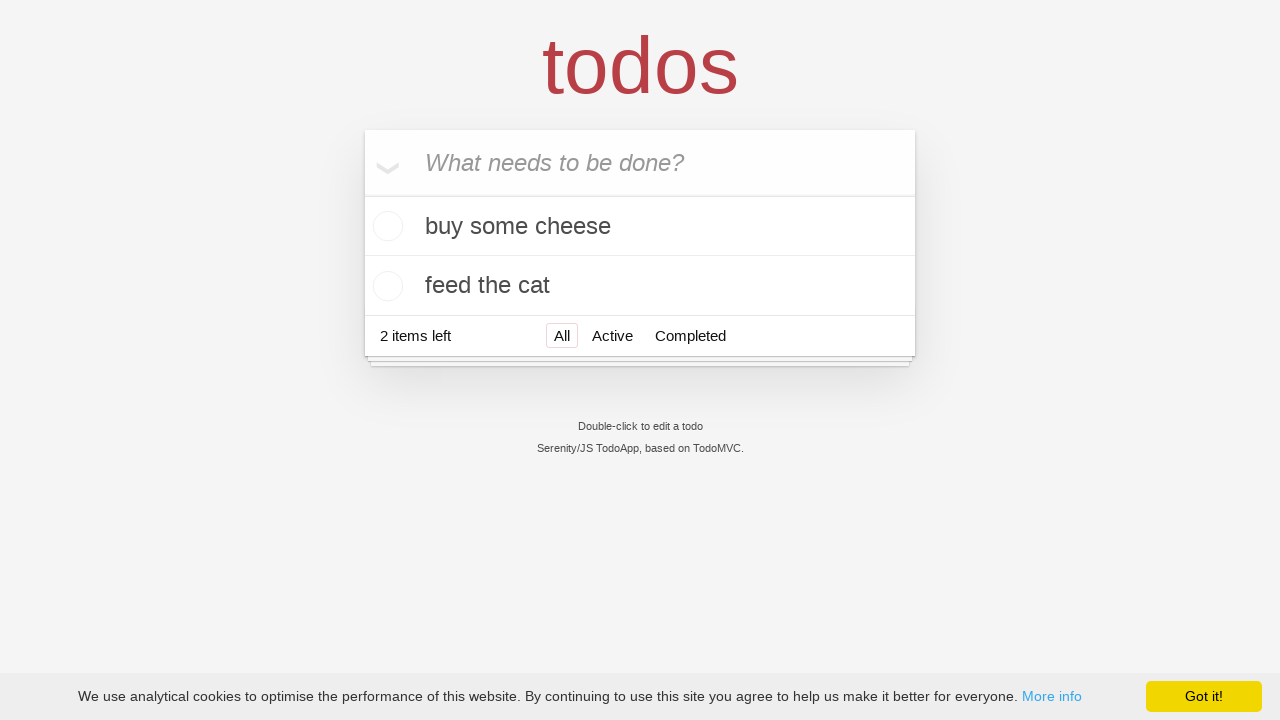

Second todo item 'feed the cat' appeared in the list
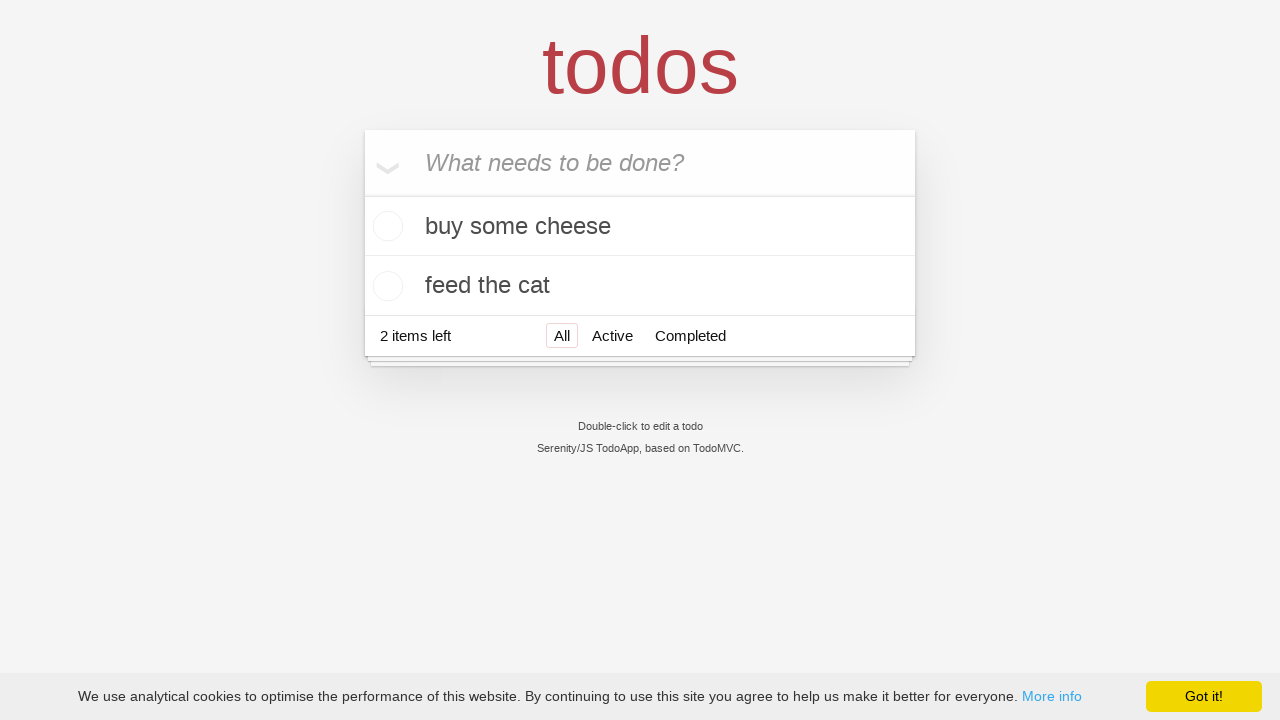

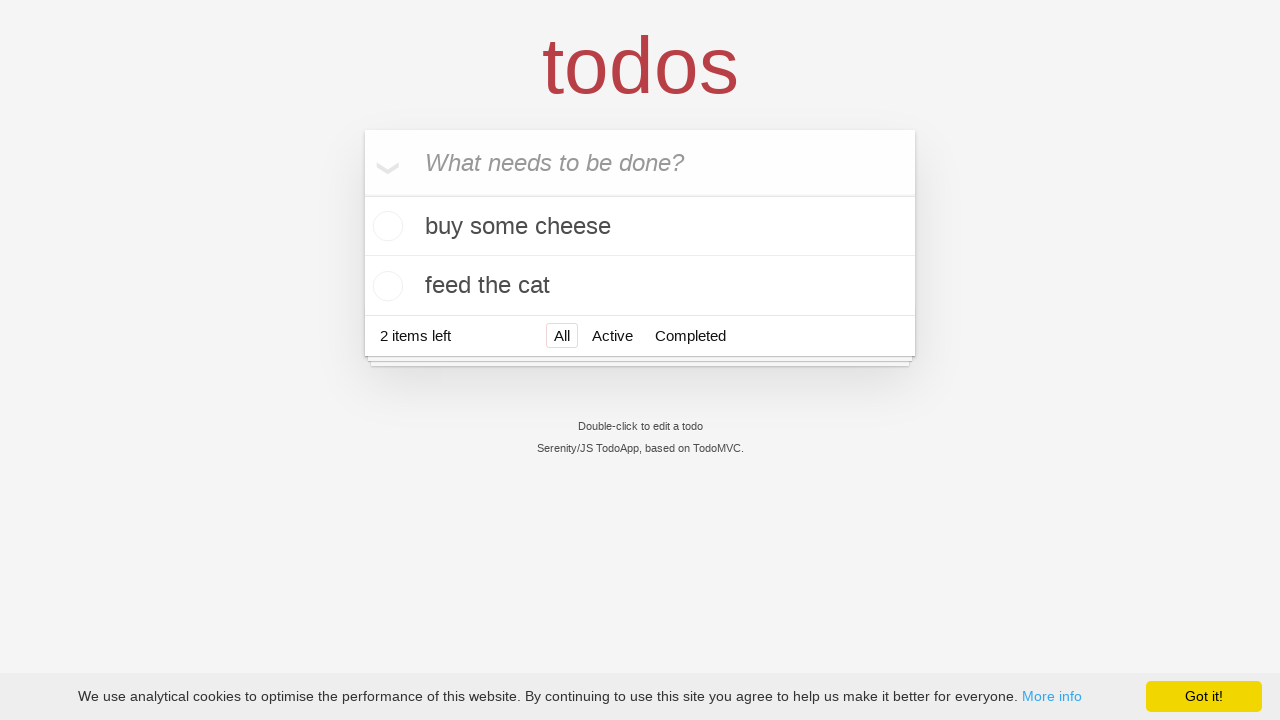